Tests an interactive math form by reading two numbers from the page, calculating their sum, selecting the correct answer from a dropdown menu, and submitting the form.

Starting URL: http://suninjuly.github.io/selects1.html

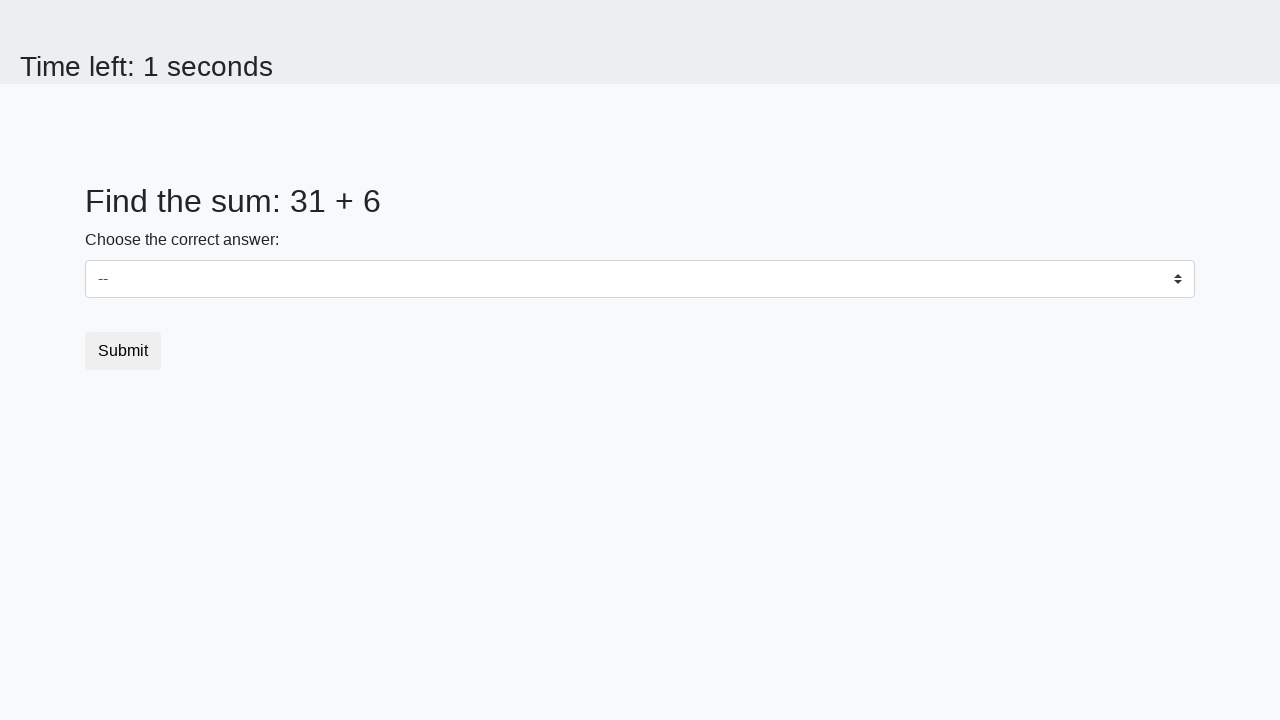

Read first number from #num1
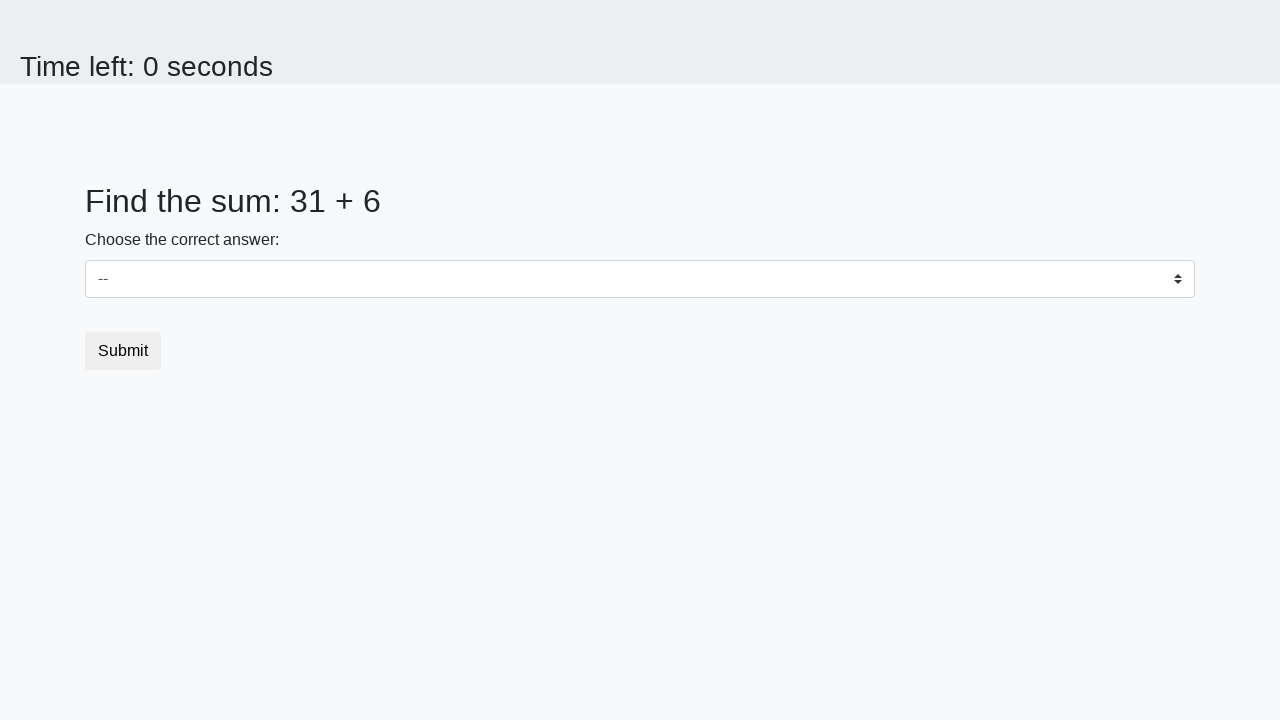

Read second number from #num2
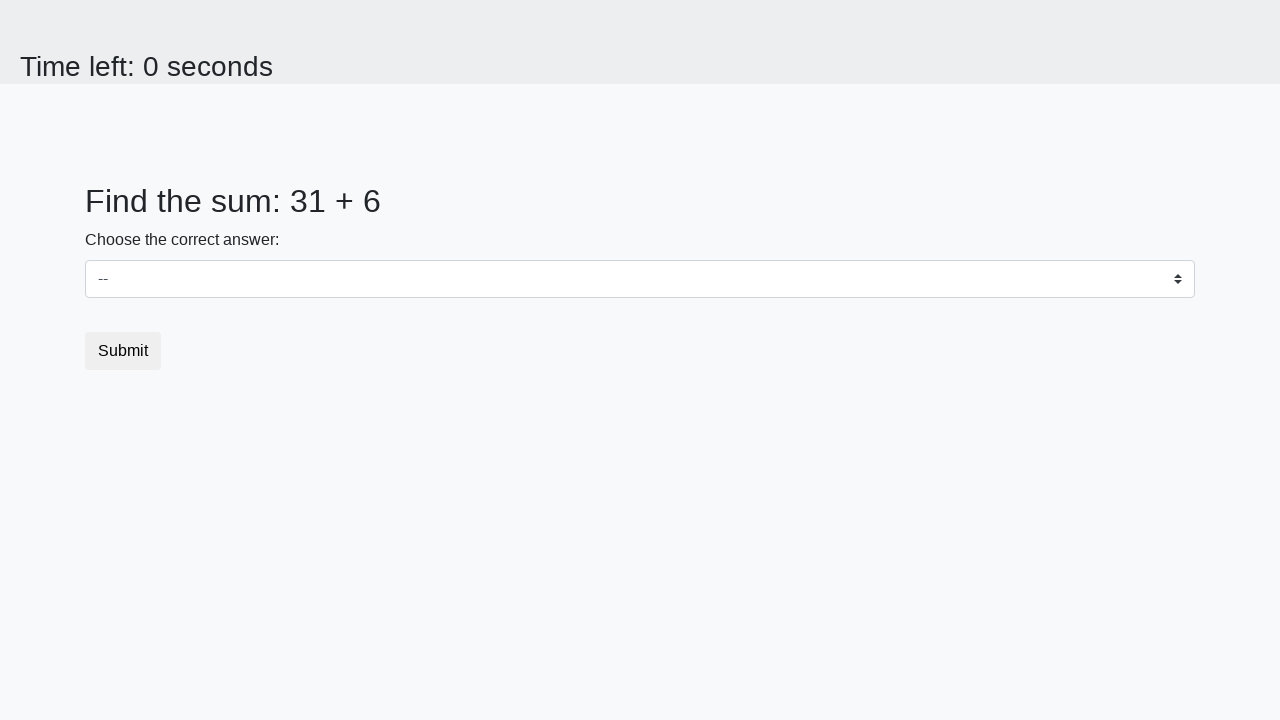

Calculated sum: 31 + 6 = 37
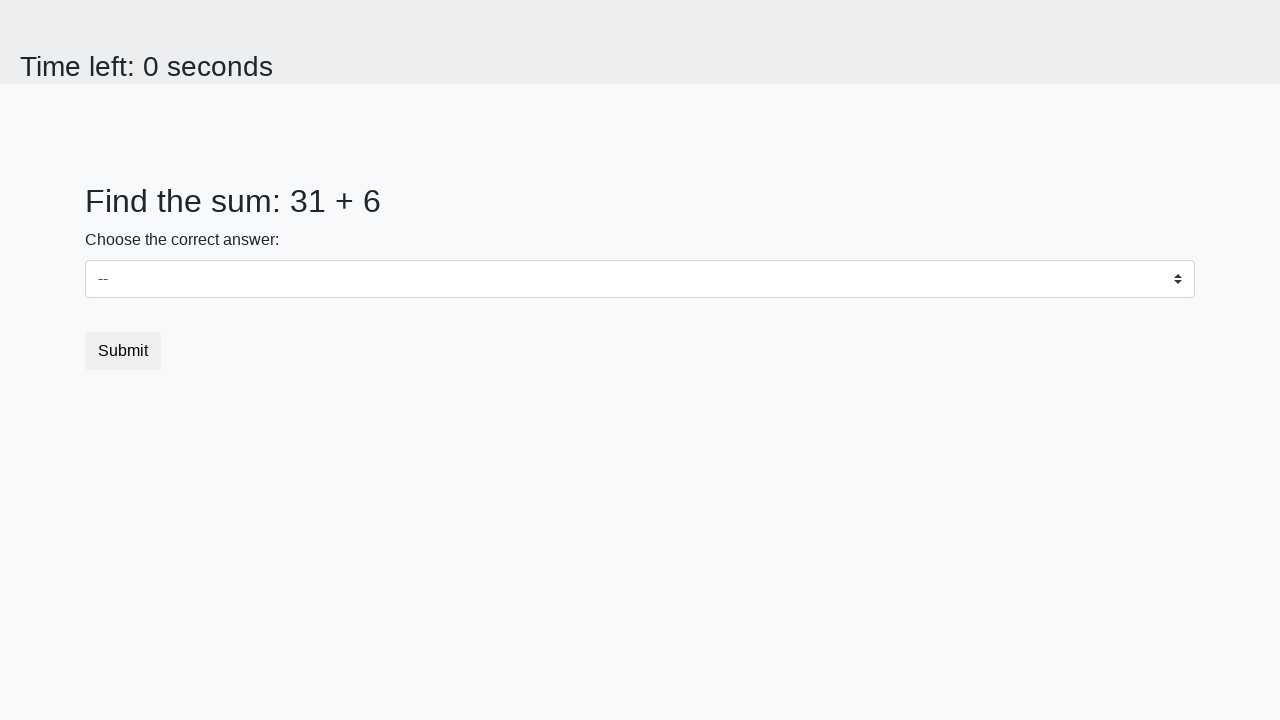

Selected answer 37 from dropdown on #dropdown
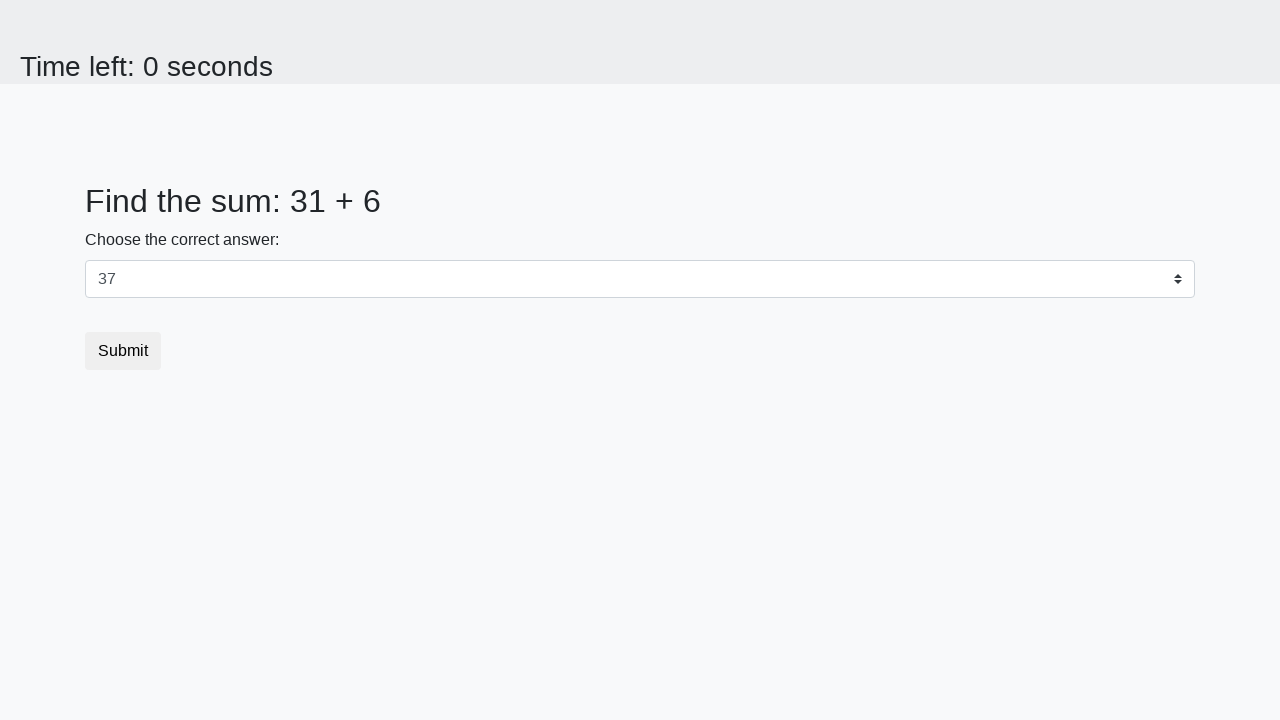

Clicked form submit button at (123, 351) on form button[type=submit]
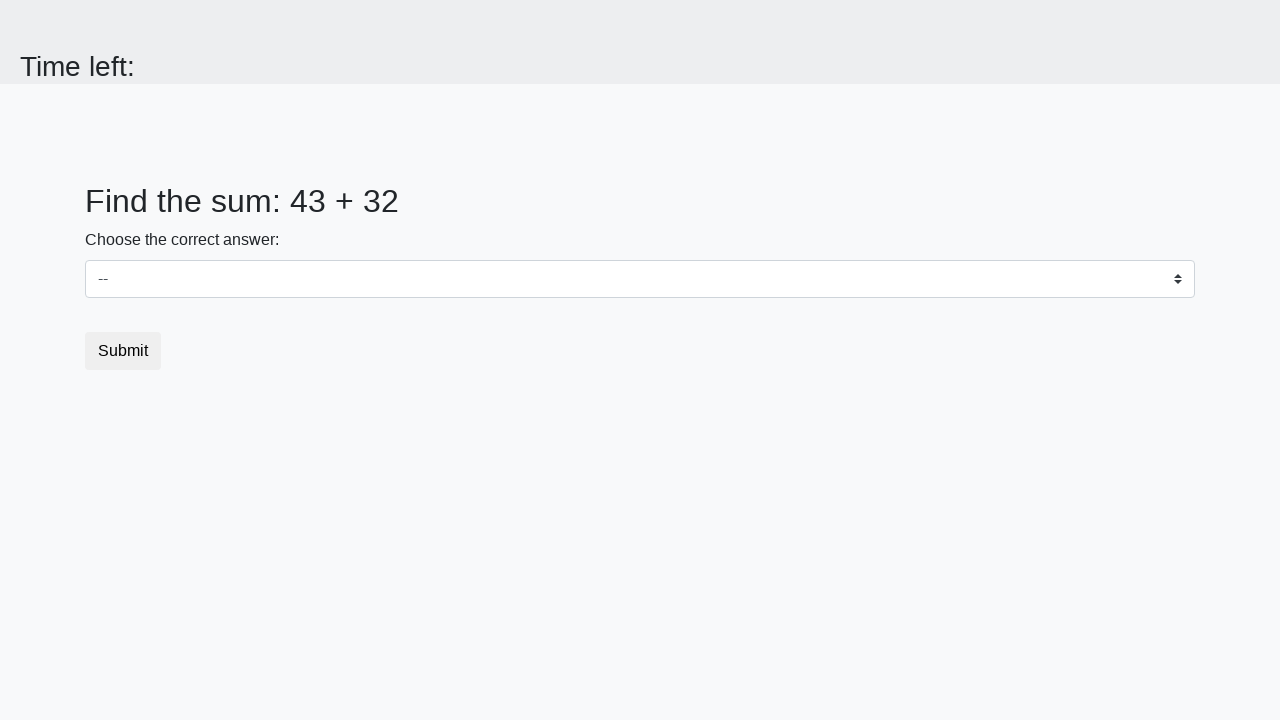

Set up dialog handler to accept alerts
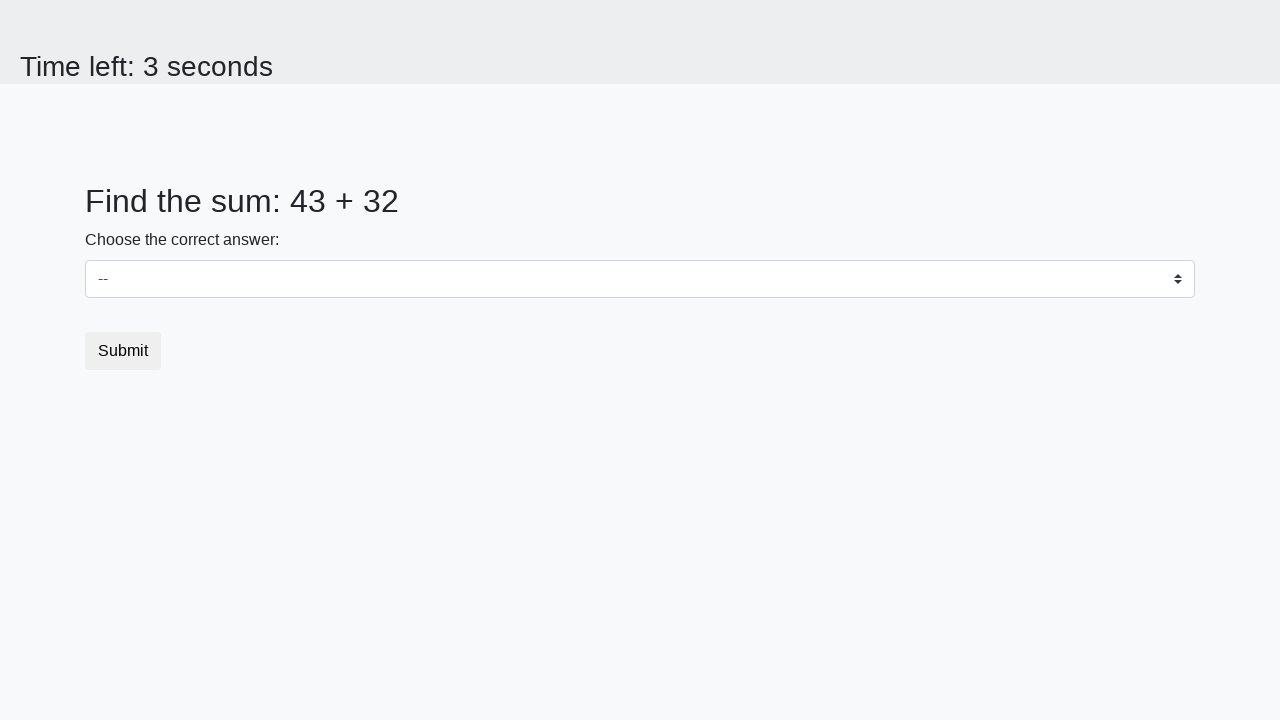

Waited 1 second for page to process
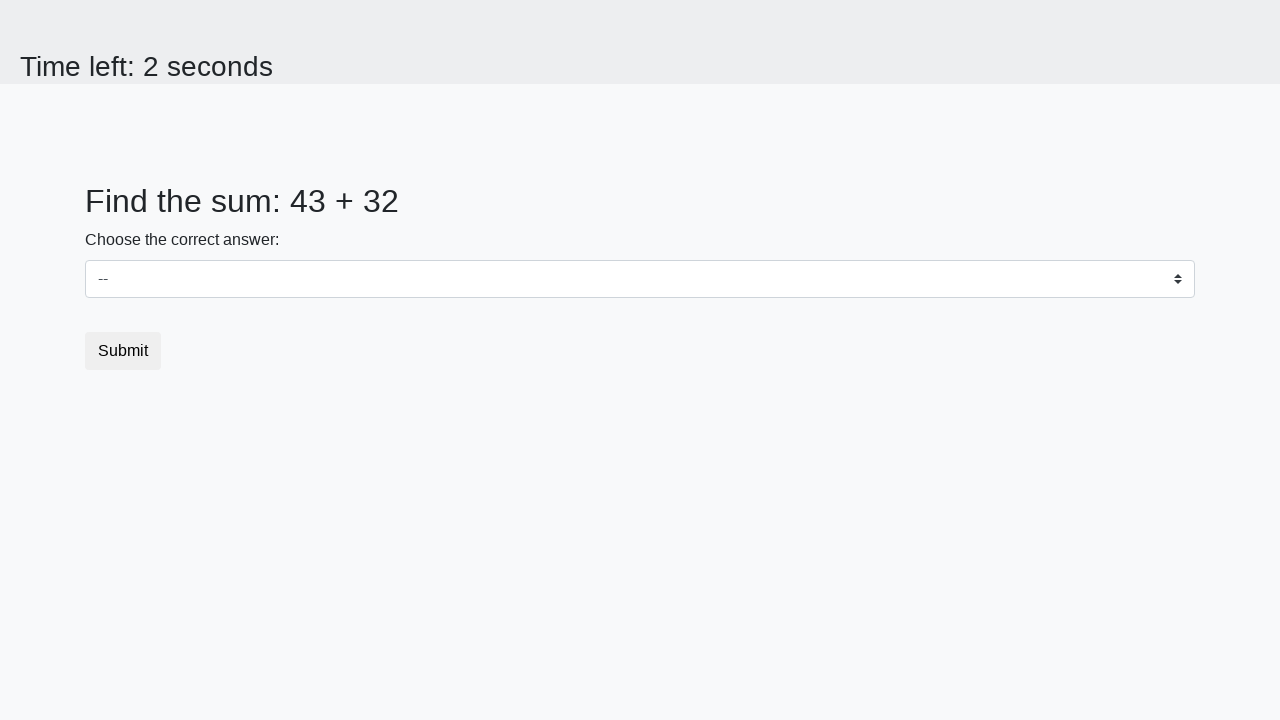

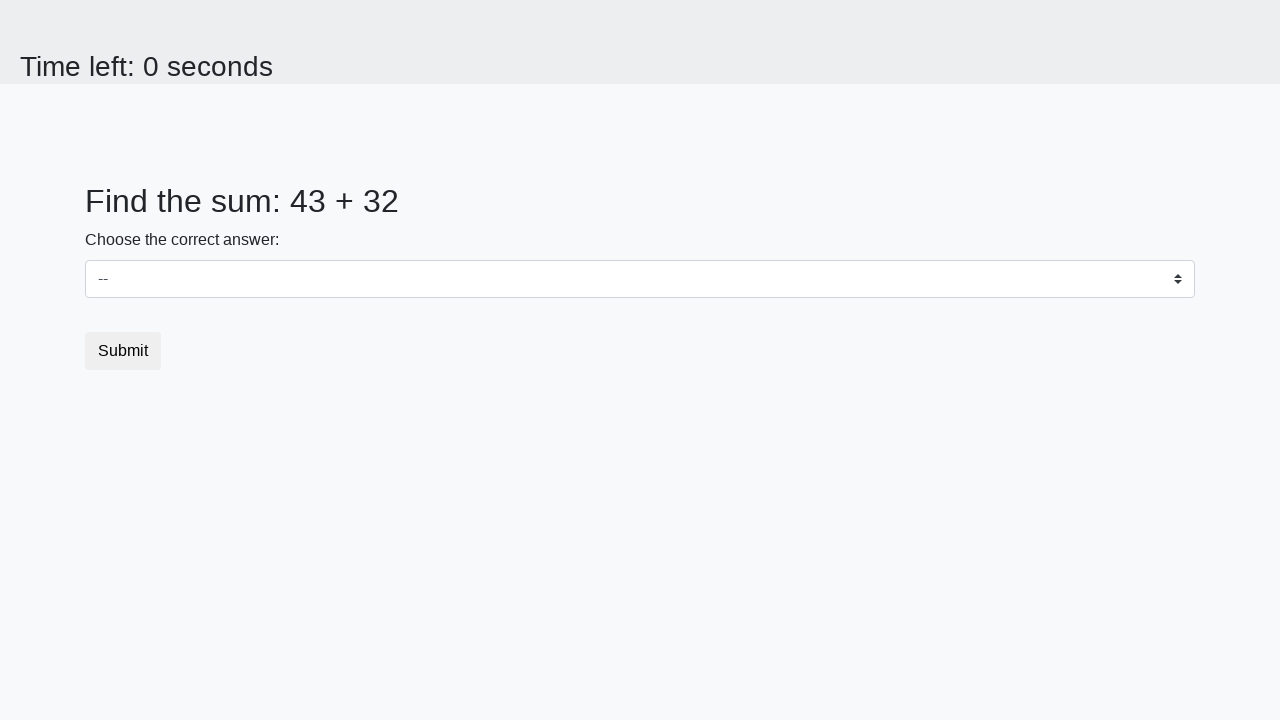